Tests an XML transformer tool by searching for an XML type, selecting "profile3" from the options, and verifying the Transform button is present

Starting URL: https://mohan-chinnappan-n5.github.io/xml/sfl-xslt.html

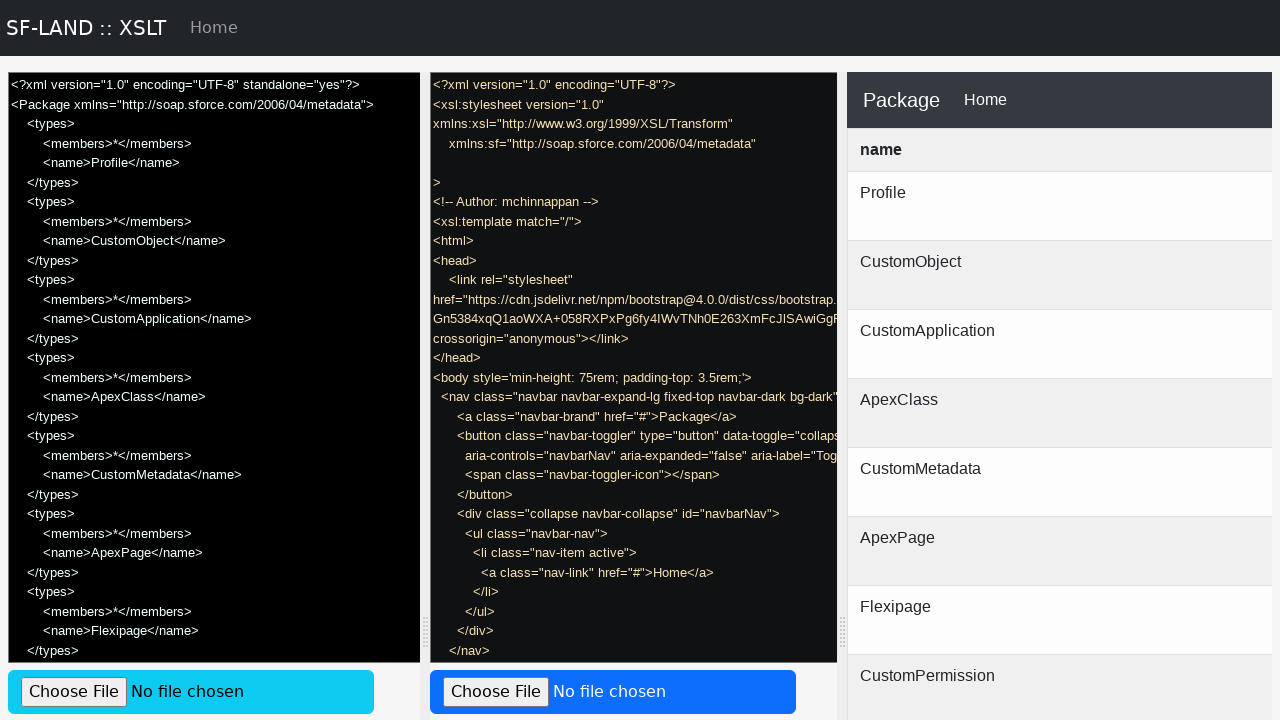

Clicked on 'Search for XML Type...' search field at (630, 360) on internal:attr=[placeholder="Search for XML Type..."i]
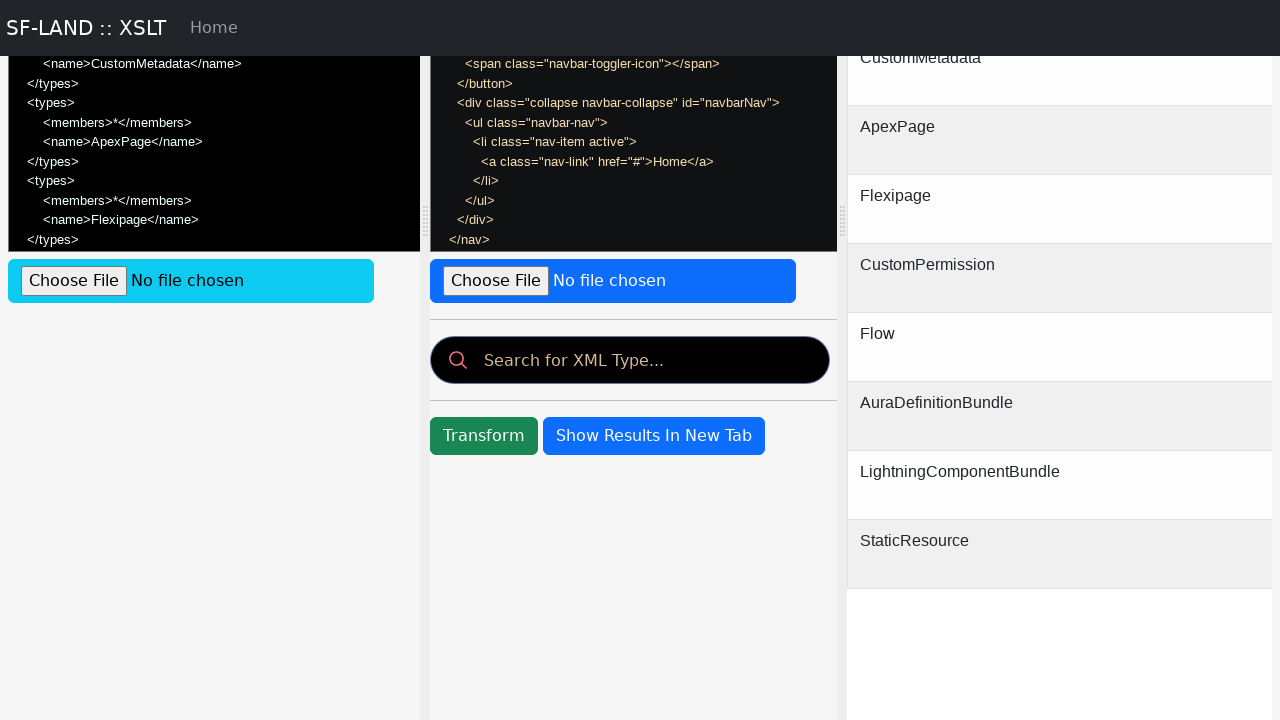

Filled search field with 'pr' to filter XML types on internal:attr=[placeholder="Search for XML Type..."i]
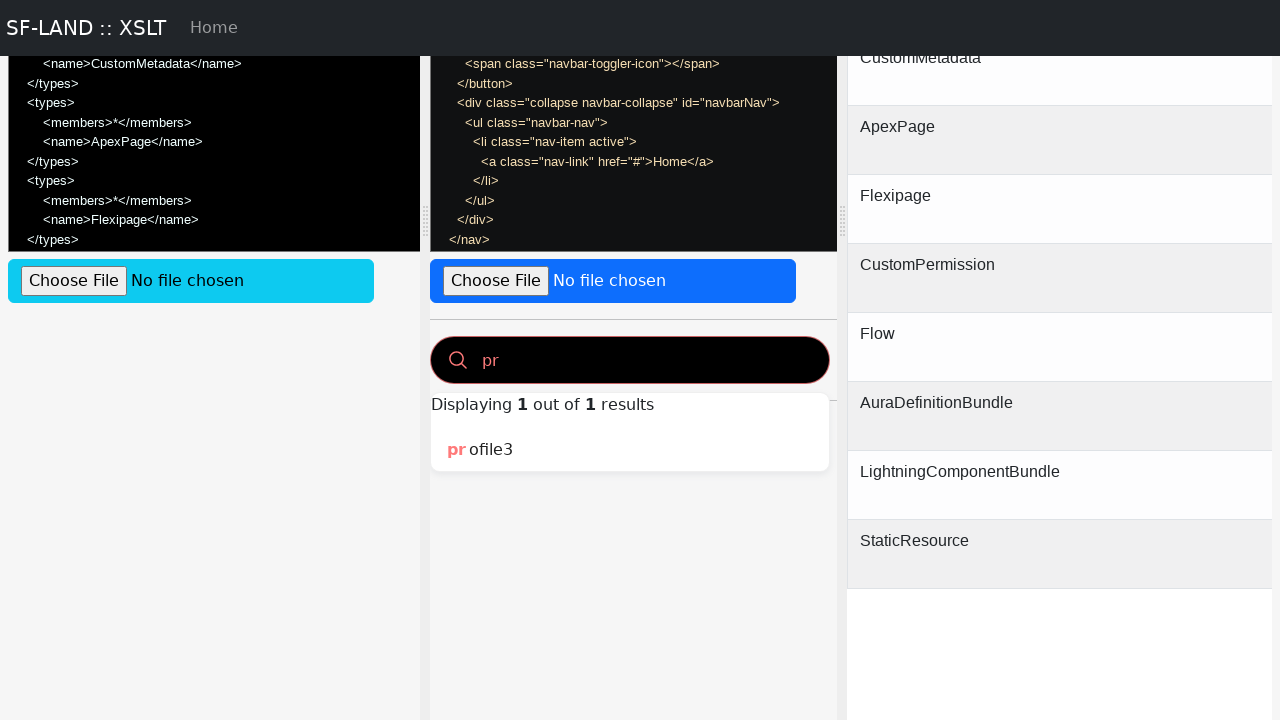

Selected 'profile3' from the dropdown options at (630, 450) on internal:role=option[name="profile3"i]
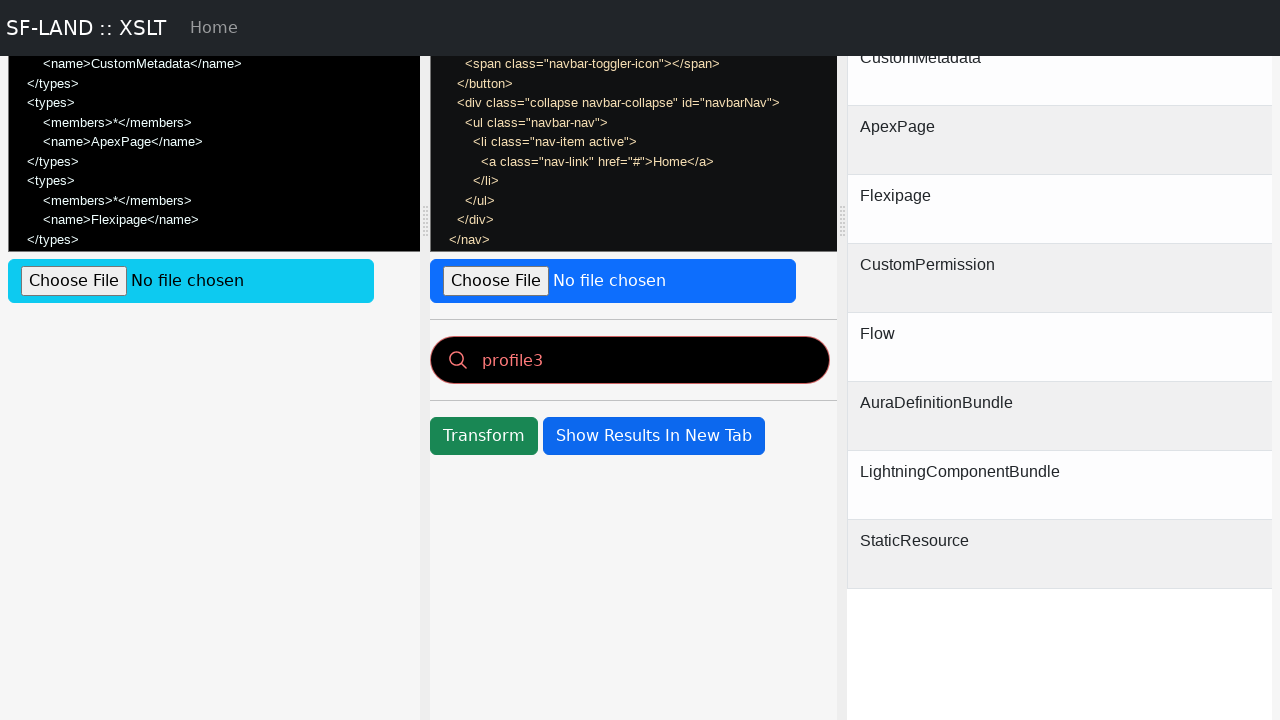

Verified Transform button is present and displays 'Transform' text
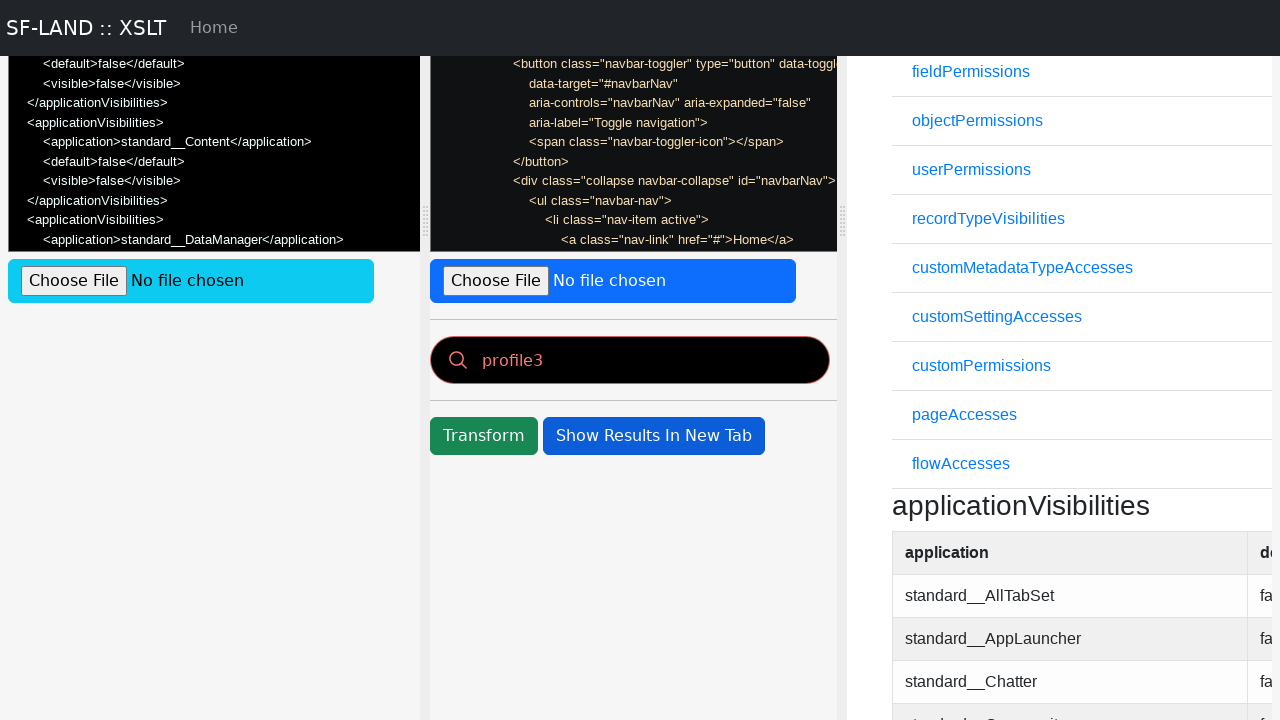

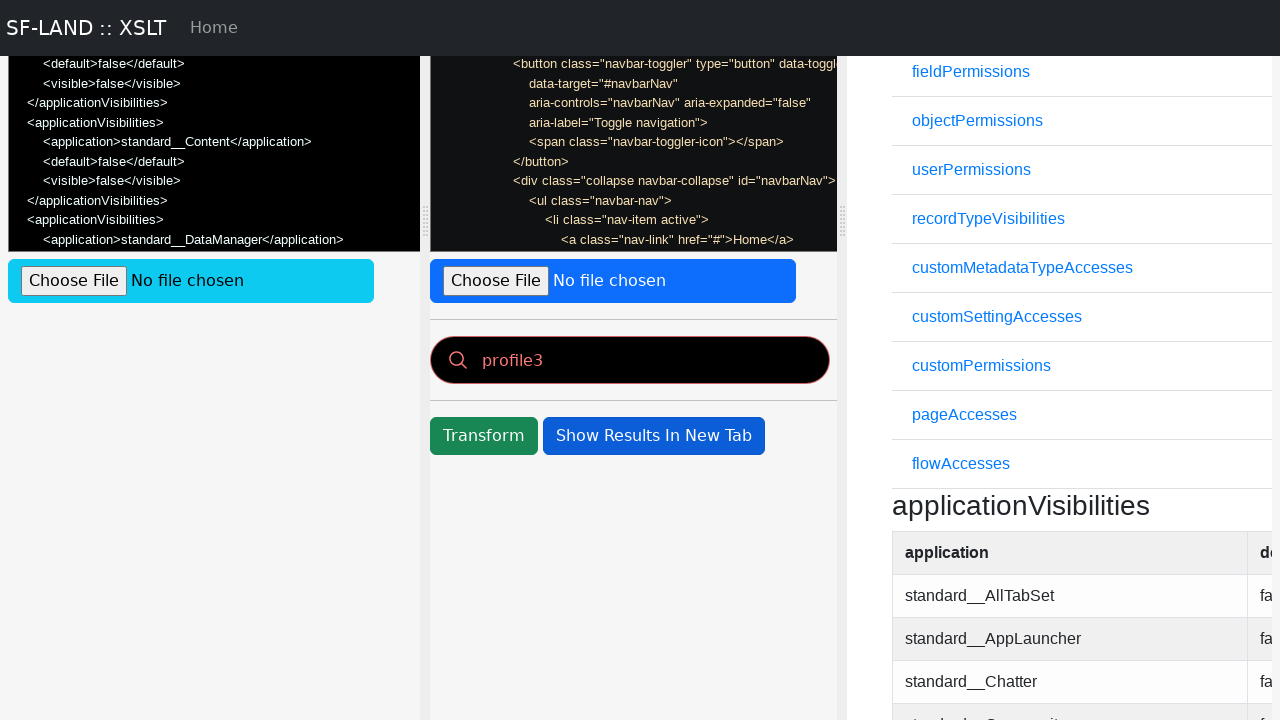